Tests drag and drop functionality on jQuery UI demo page by dragging an element and dropping it onto a target area

Starting URL: https://jqueryui.com/droppable/

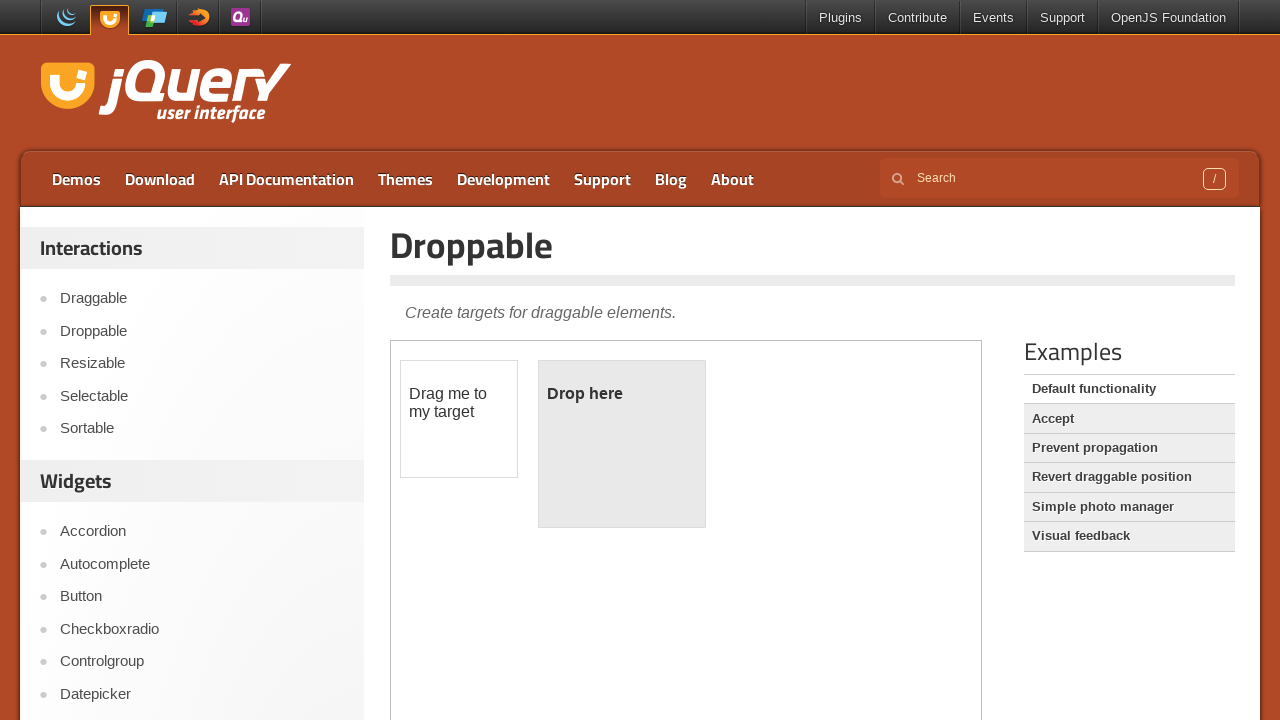

Located the first iframe containing the drag and drop demo
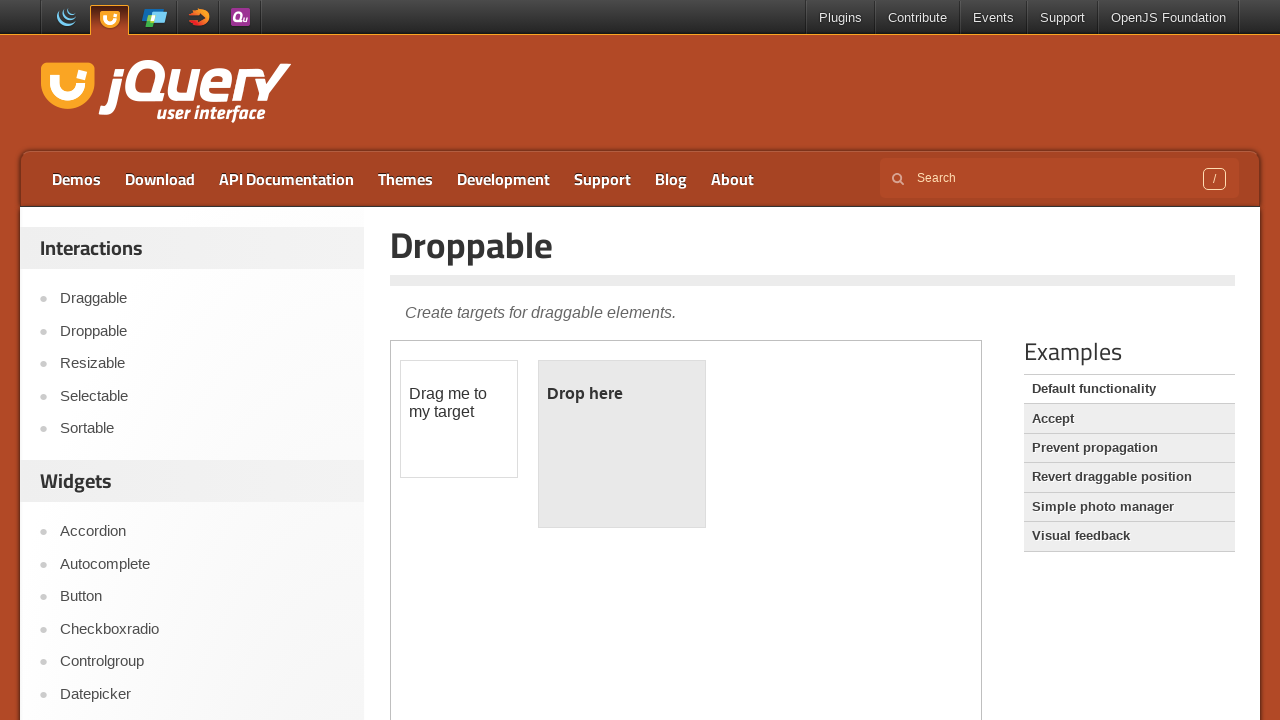

Located the draggable element with ID 'draggable'
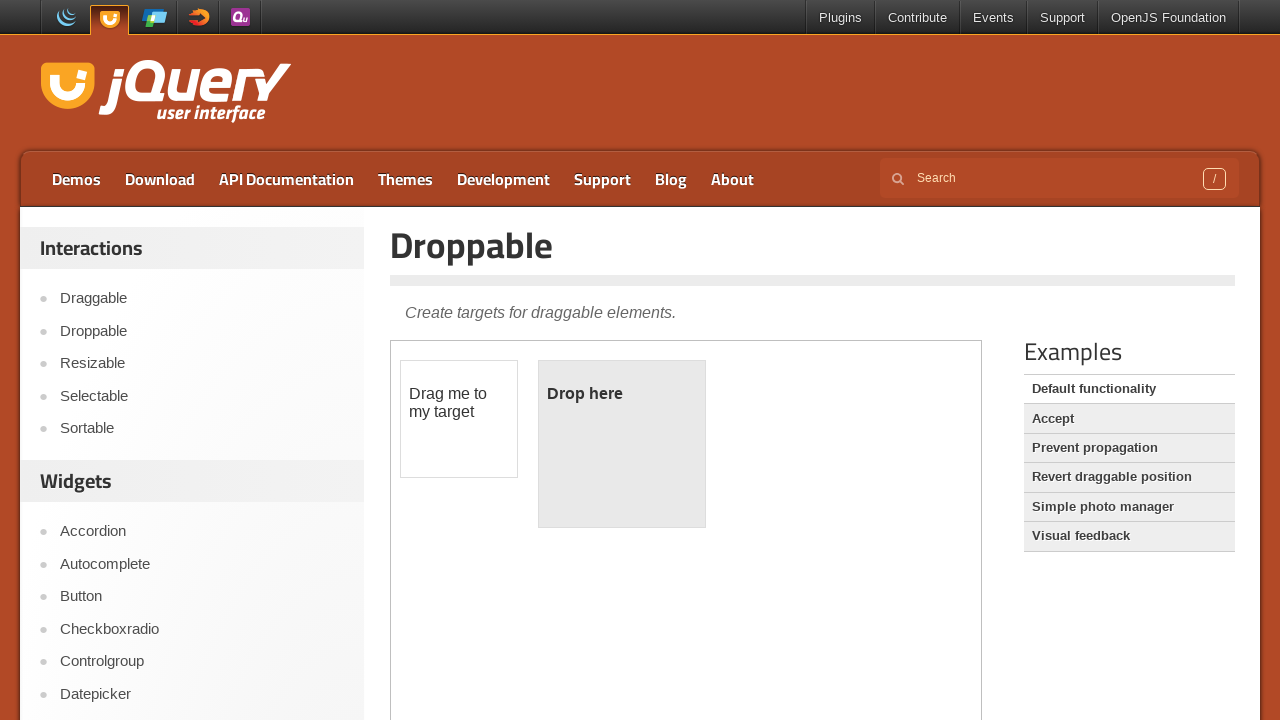

Located the droppable target area with ID 'droppable'
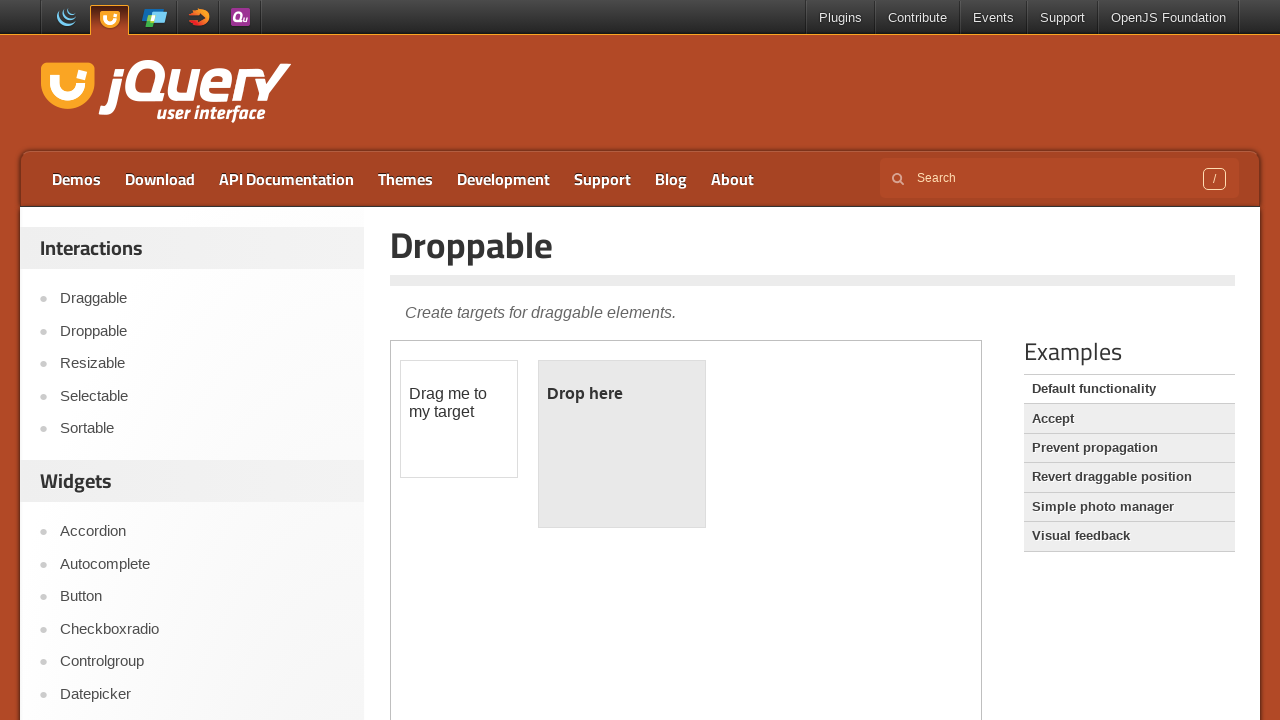

Dragged the draggable element onto the droppable target area at (622, 444)
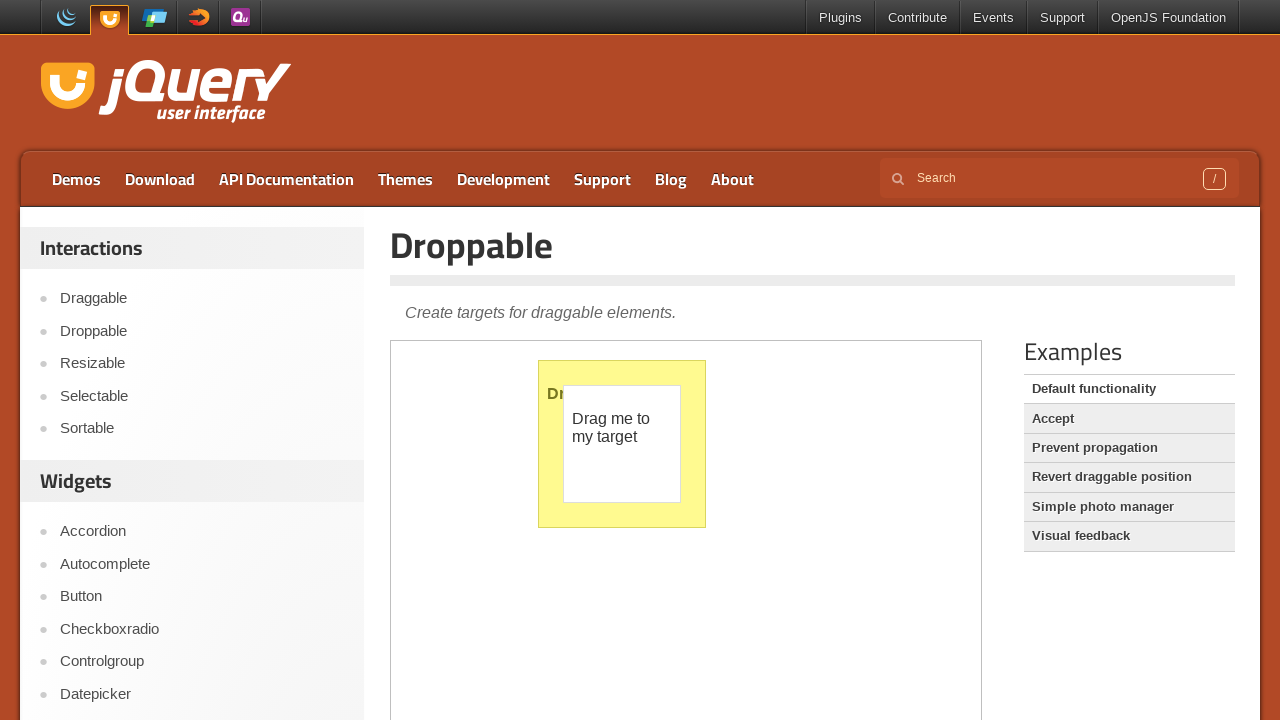

Waited 3 seconds for drag and drop operation to complete
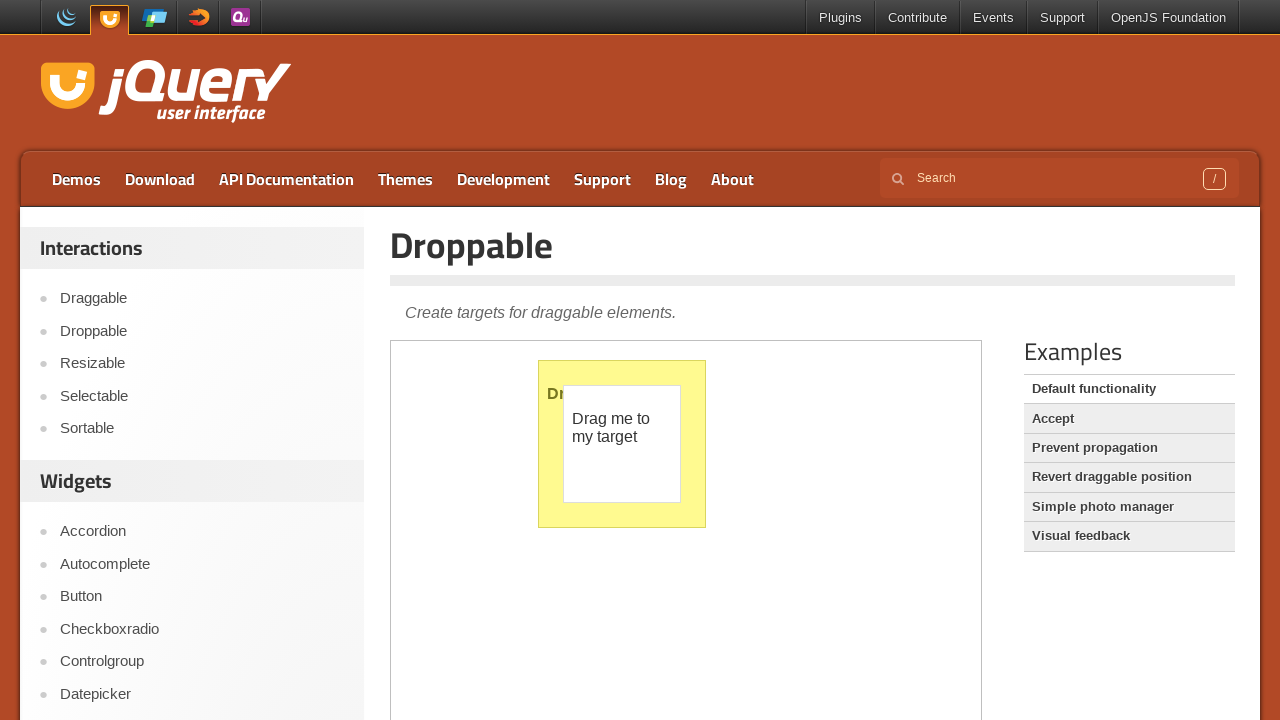

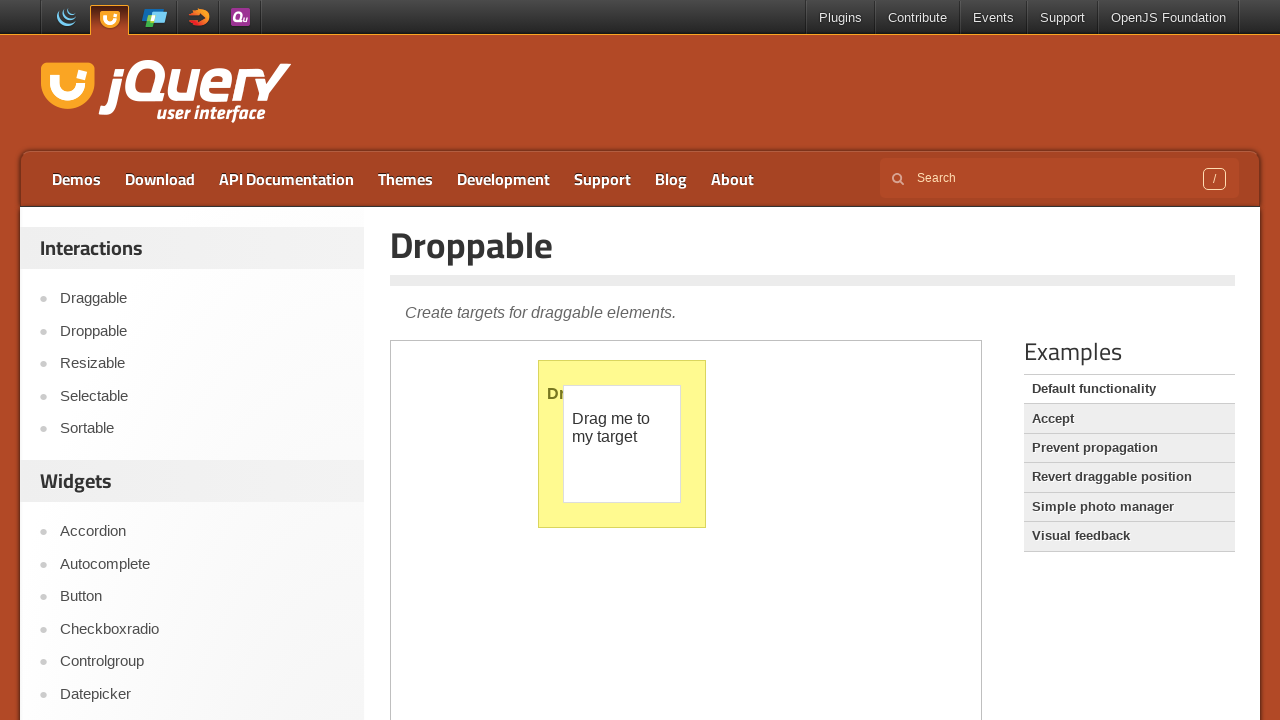